Tests opening a document in a new window/tab and verifying its content

Starting URL: https://skryabin.com/market/quote.html

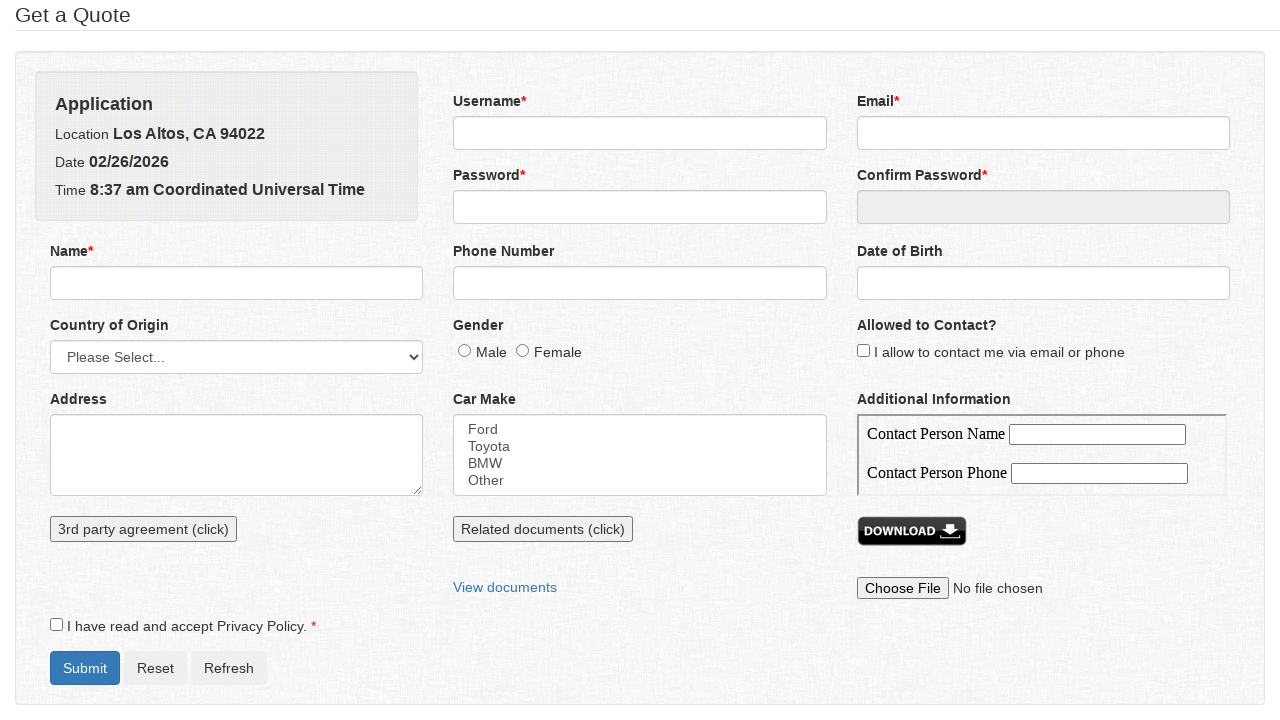

Clicked 'Related Documents' button to open new window at (543, 529) on button:has-text('Related Documents')
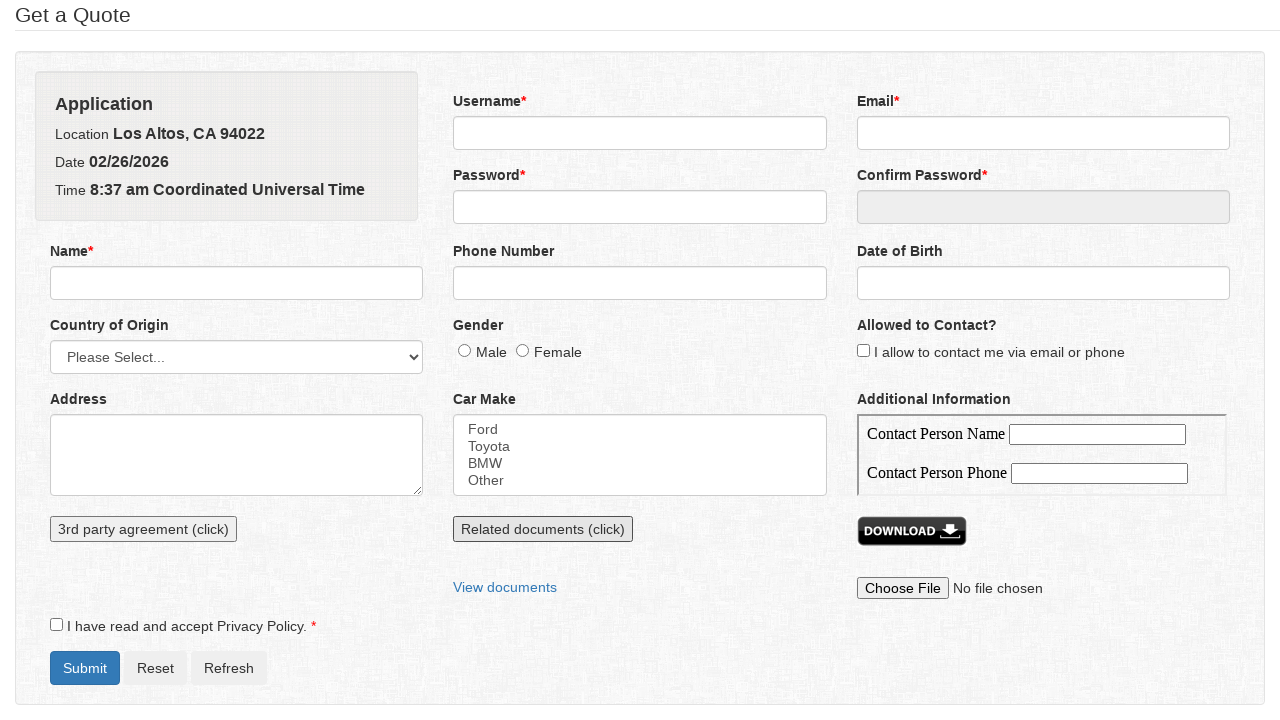

New window/tab popup captured
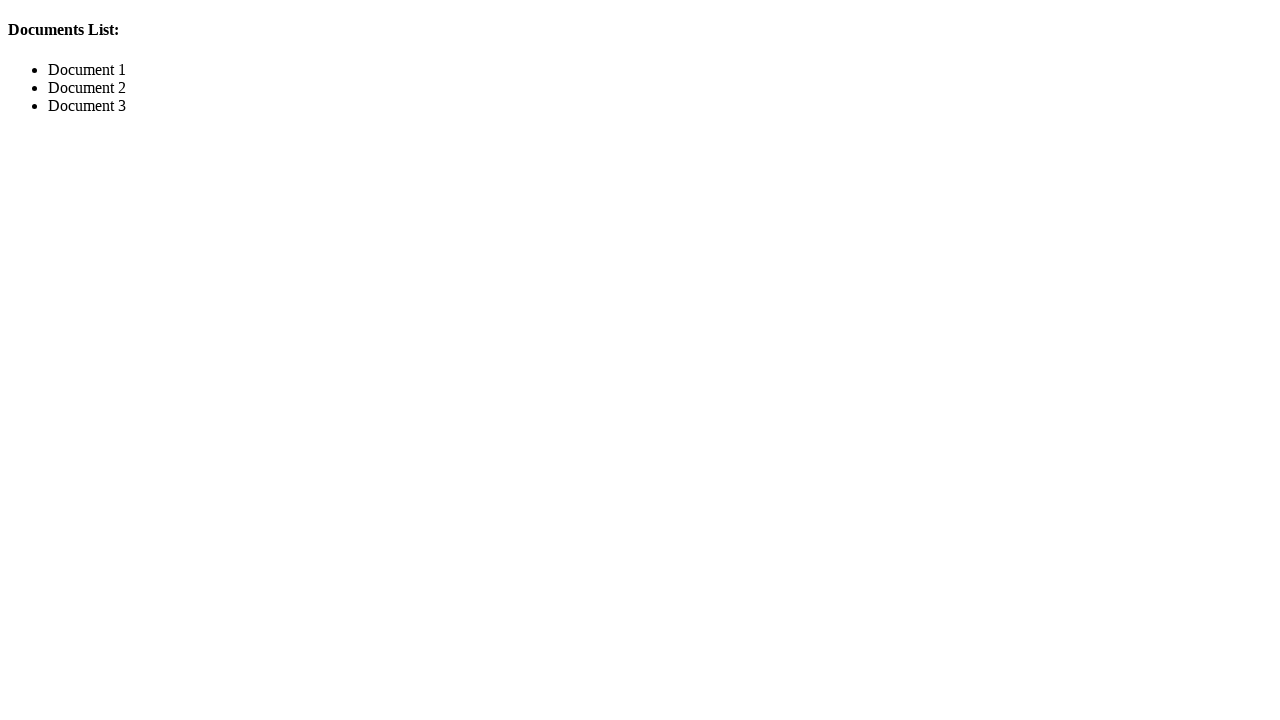

New page loaded and ready
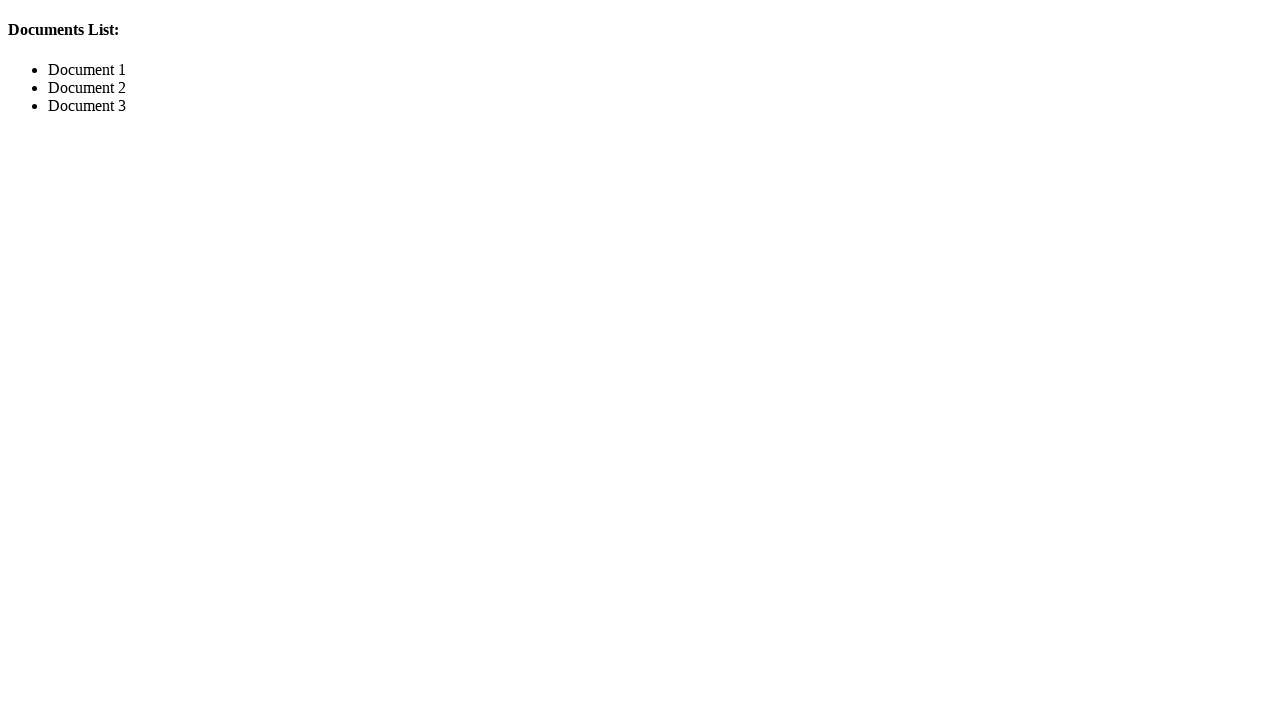

Extracted body text content from new page
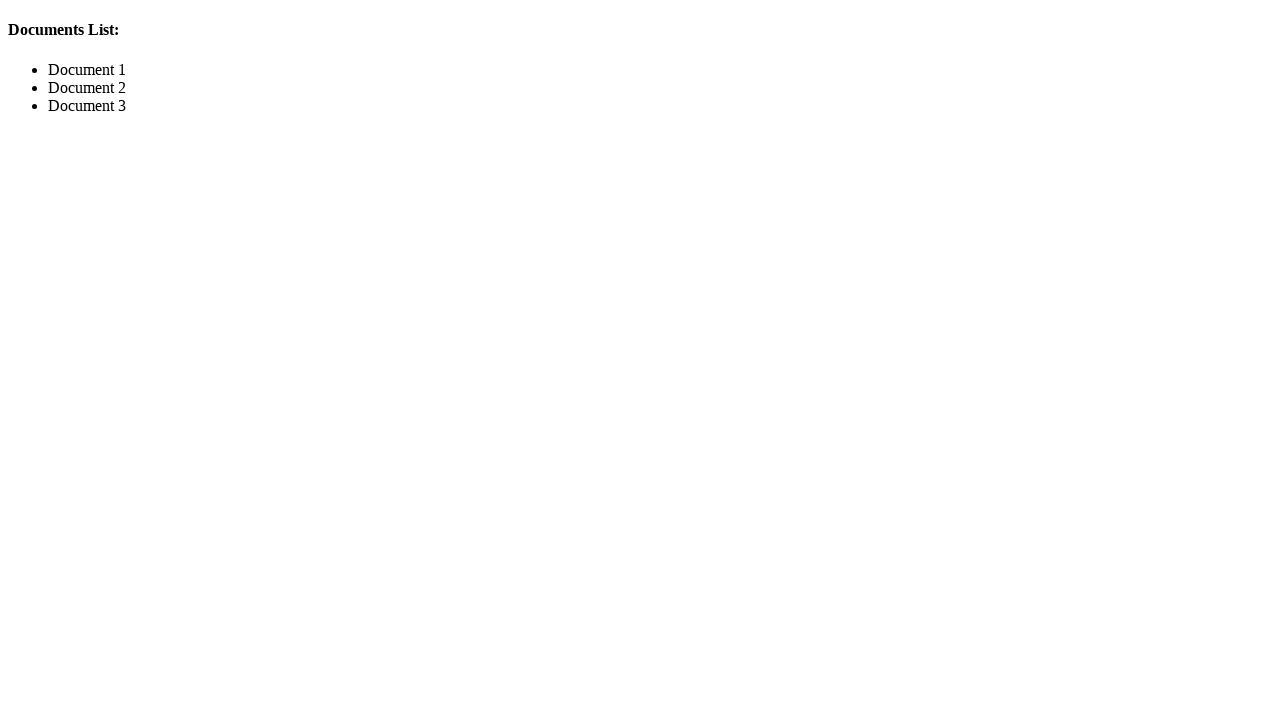

Closed the new window/tab
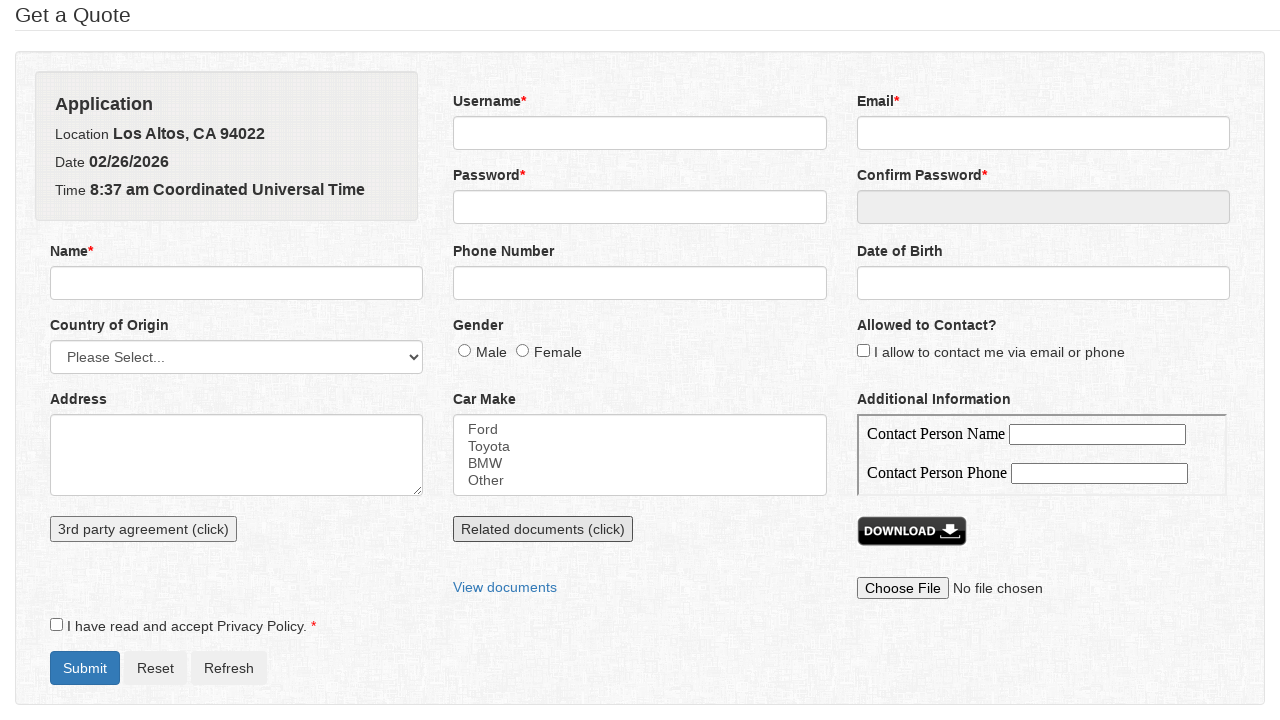

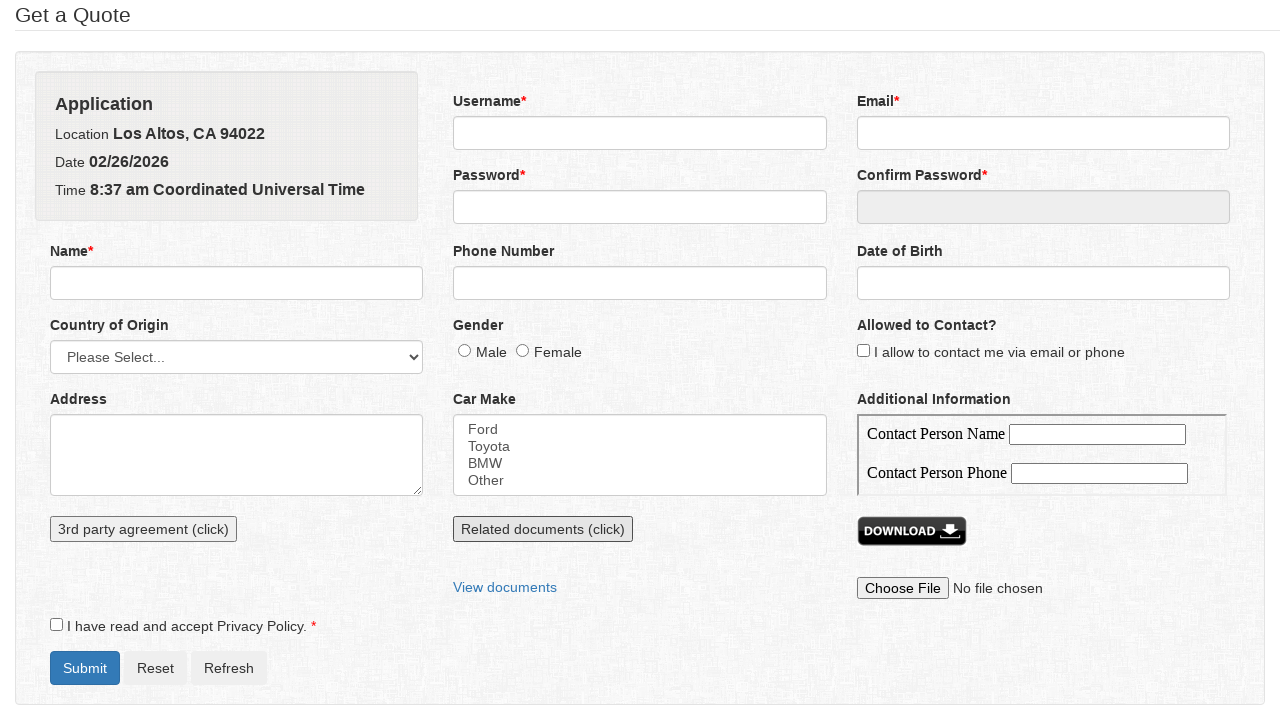